Tests iframe interaction by switching to an iframe, clicking a button inside it, switching back to the main content, and clicking a navigation link.

Starting URL: https://www.w3schools.com/js/tryit.asp?filename=tryjs_myfirst

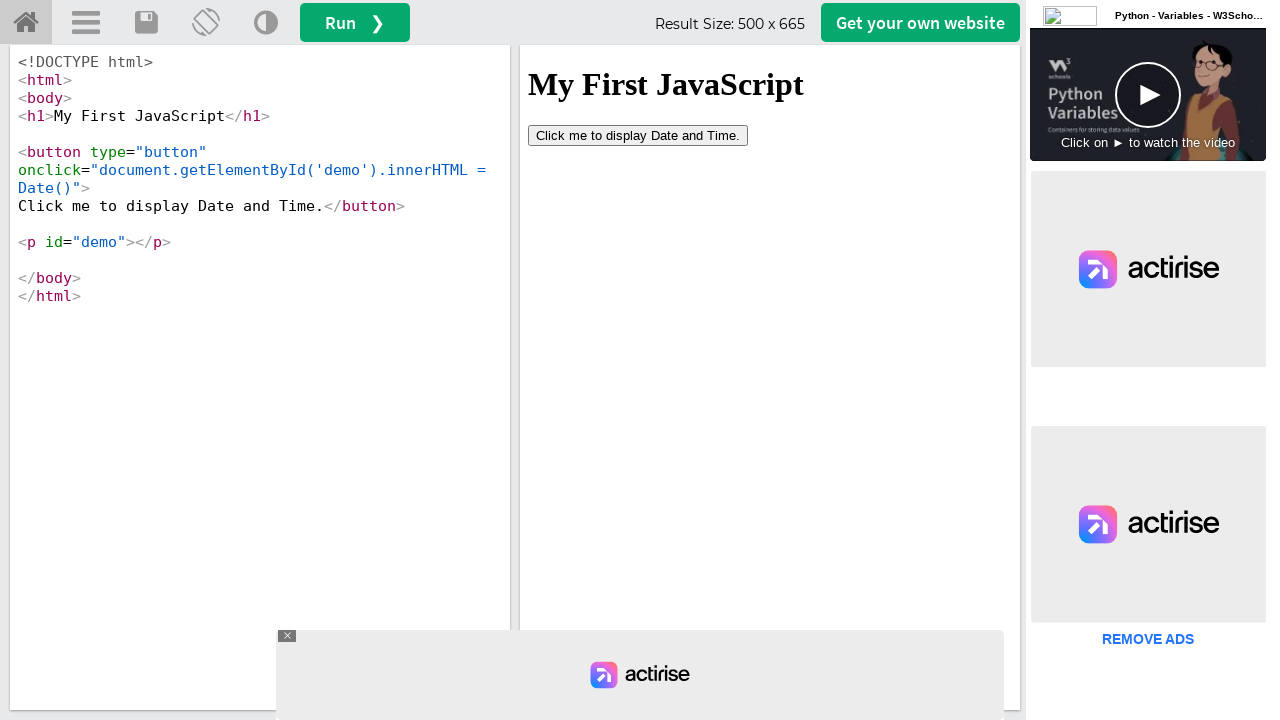

Waited for iframe #iframeResult to be available
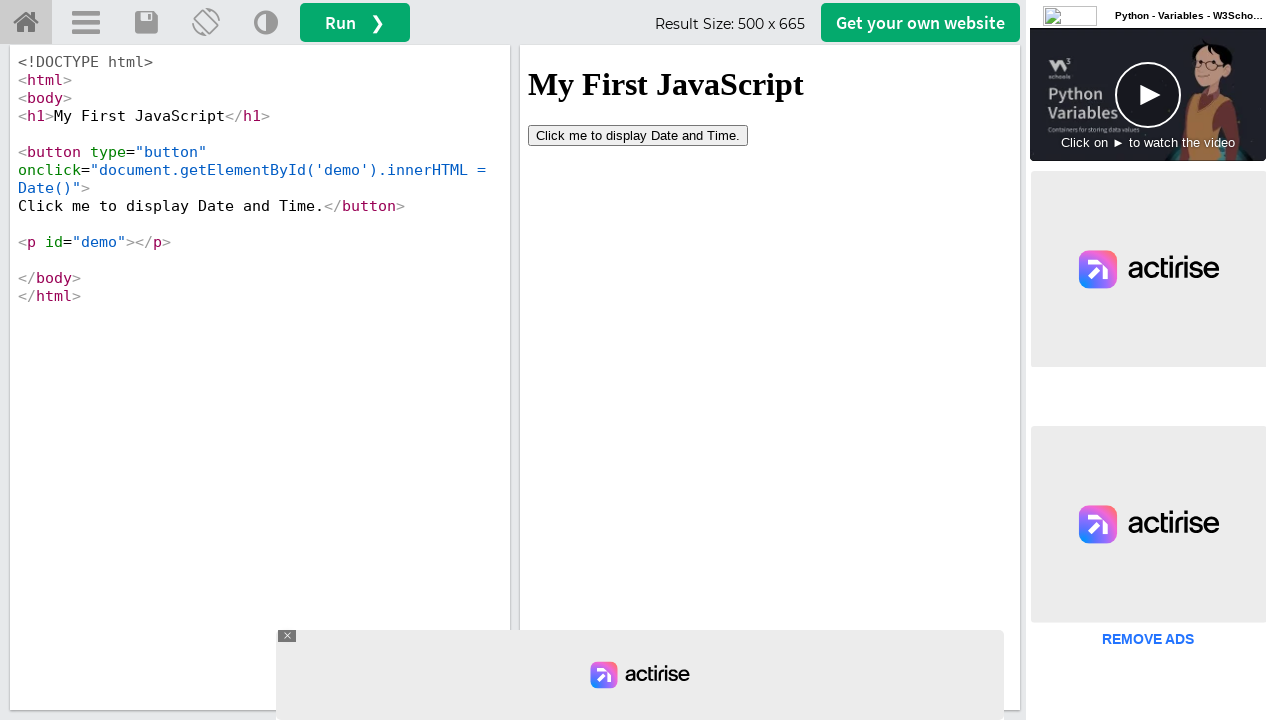

Located iframe #iframeResult
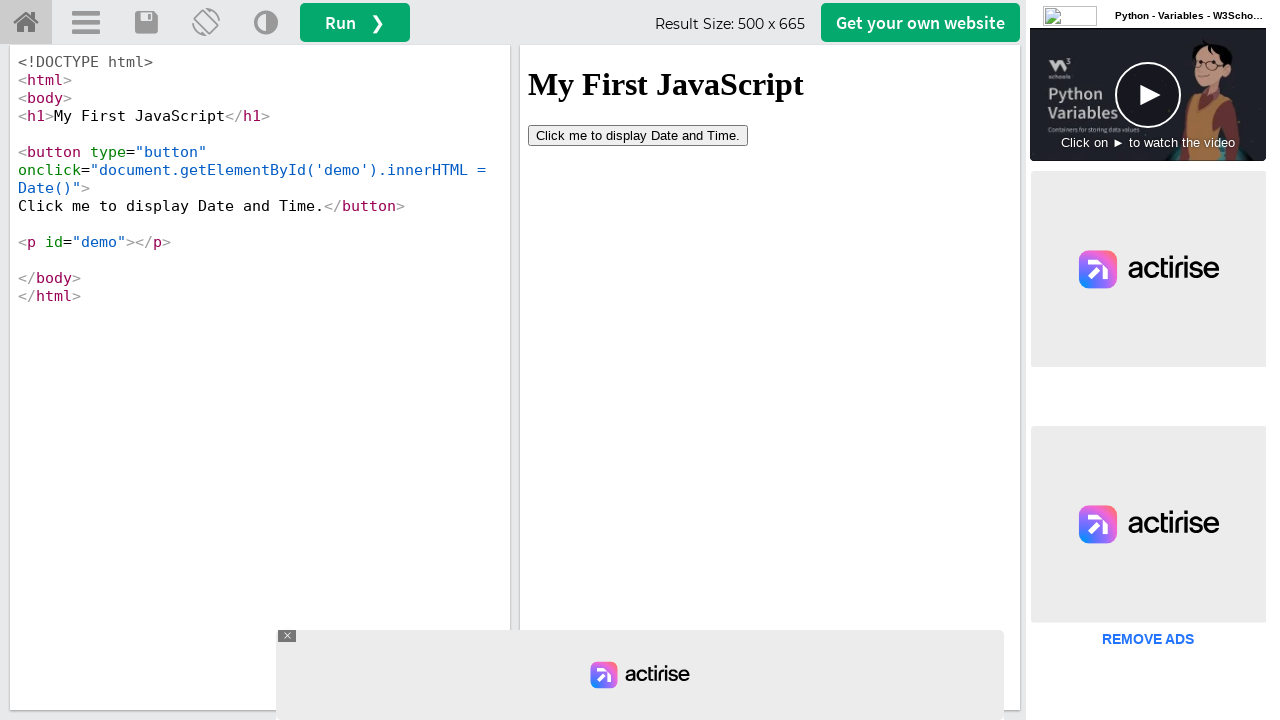

Clicked button inside iframe at (638, 135) on #iframeResult >> internal:control=enter-frame >> xpath=//button[contains(text(),
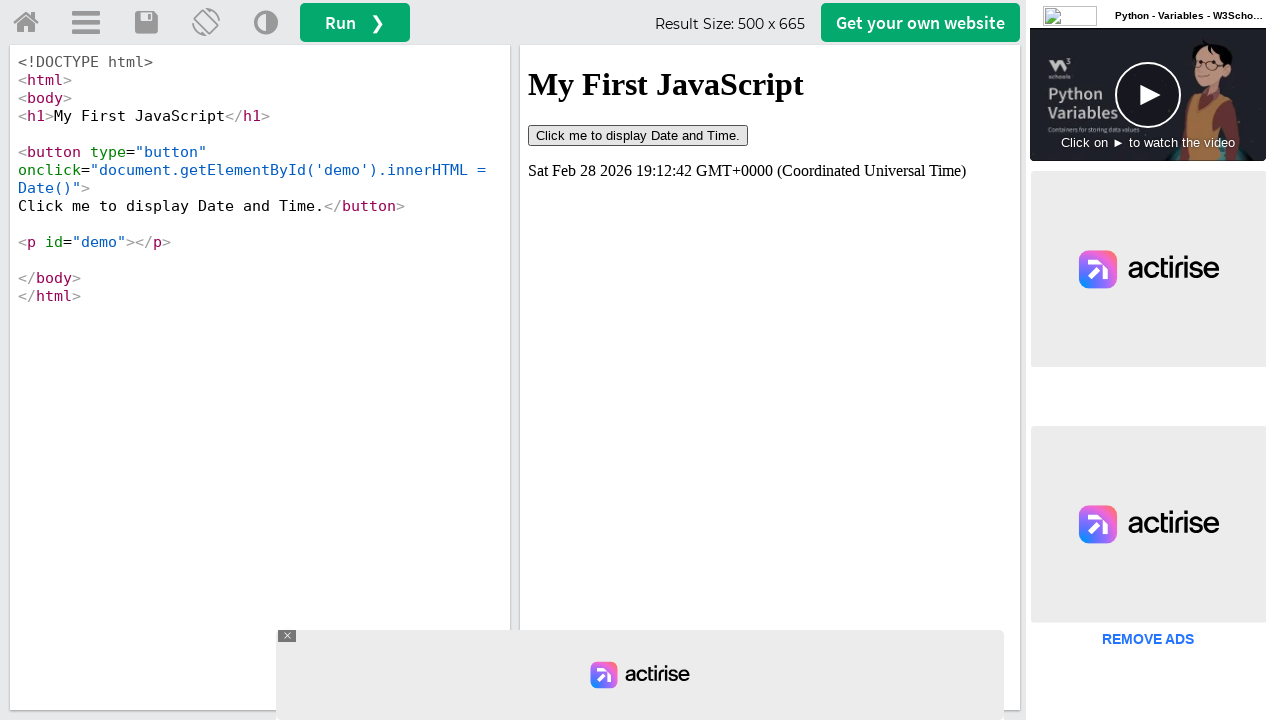

Waited 1000ms for action to complete
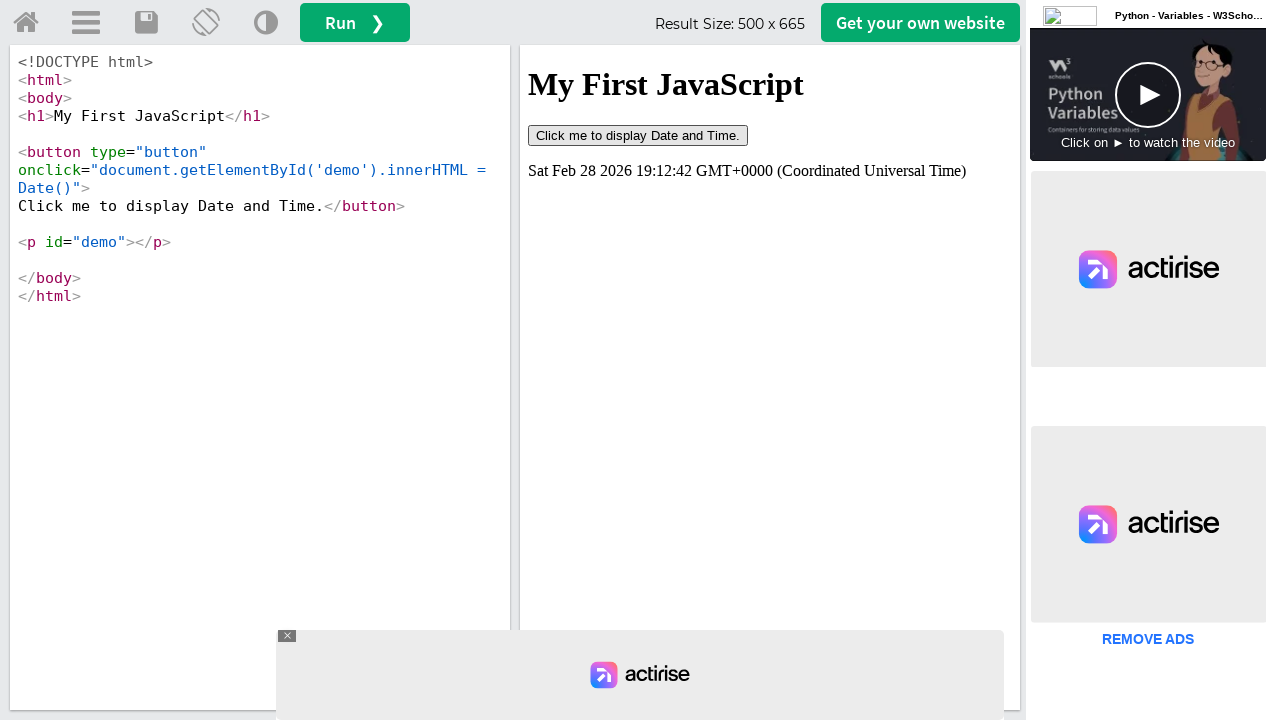

Clicked 'Try it Yourself' home link on main page at (26, 23) on a#tryhome
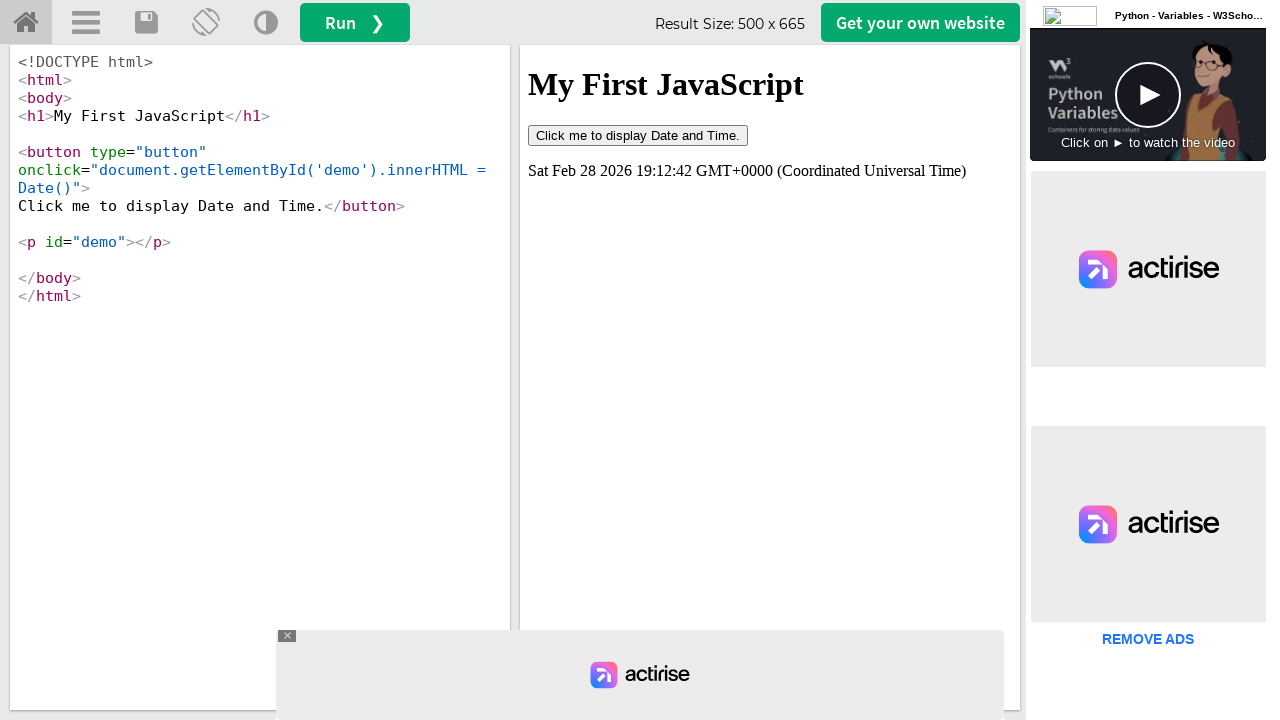

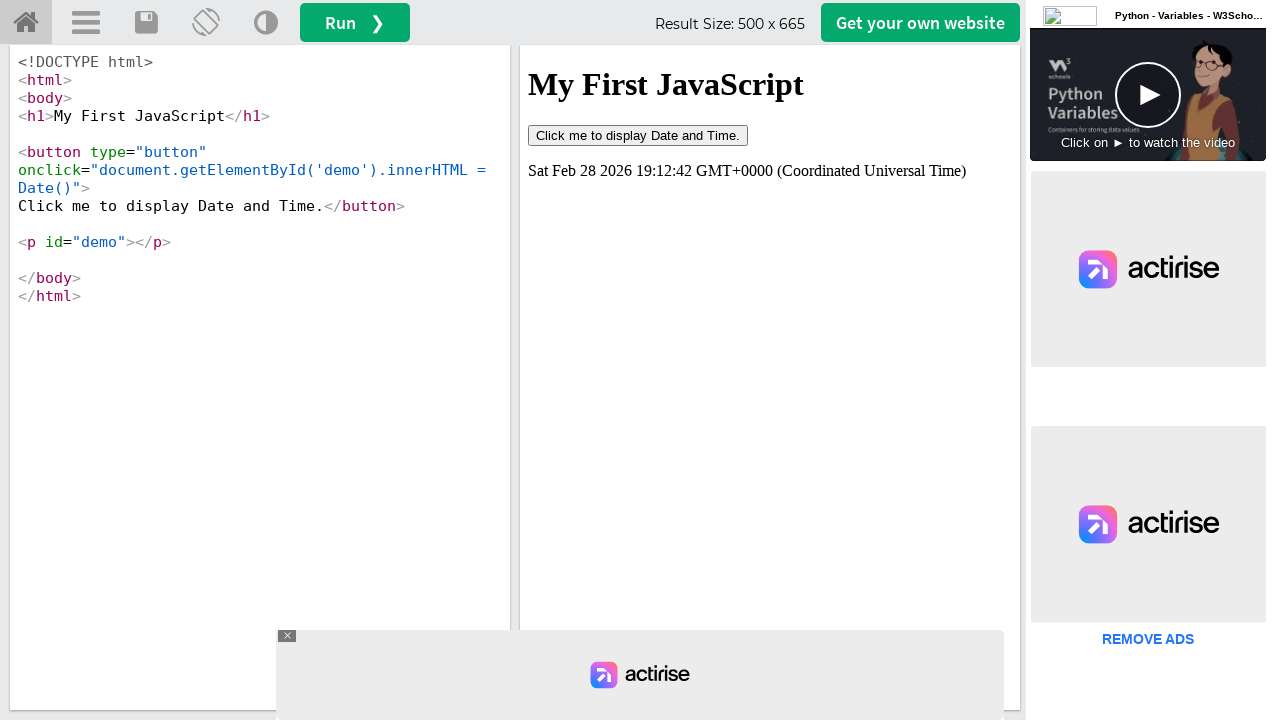